Tests opting out of A/B tests by forging an optimizelyOptOut cookie on the target page, then refreshing to verify the page shows "No A/B Test" heading.

Starting URL: http://the-internet.herokuapp.com/abtest

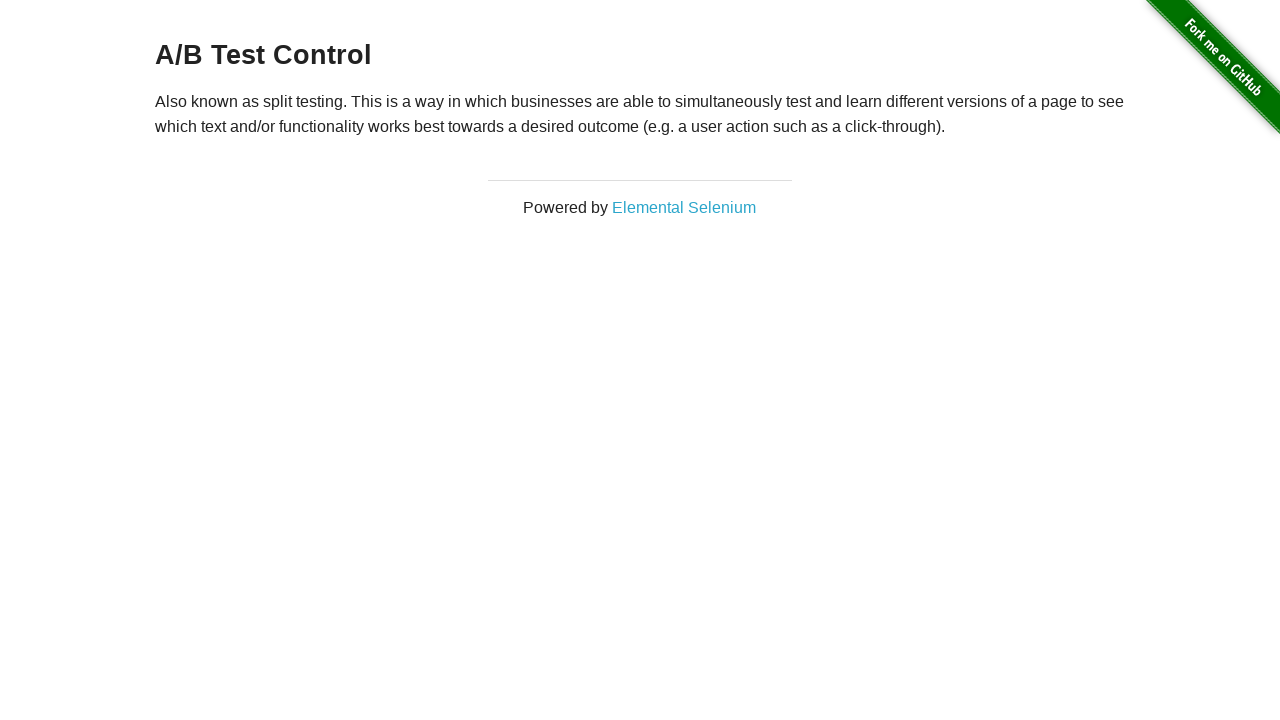

Located h3 heading element
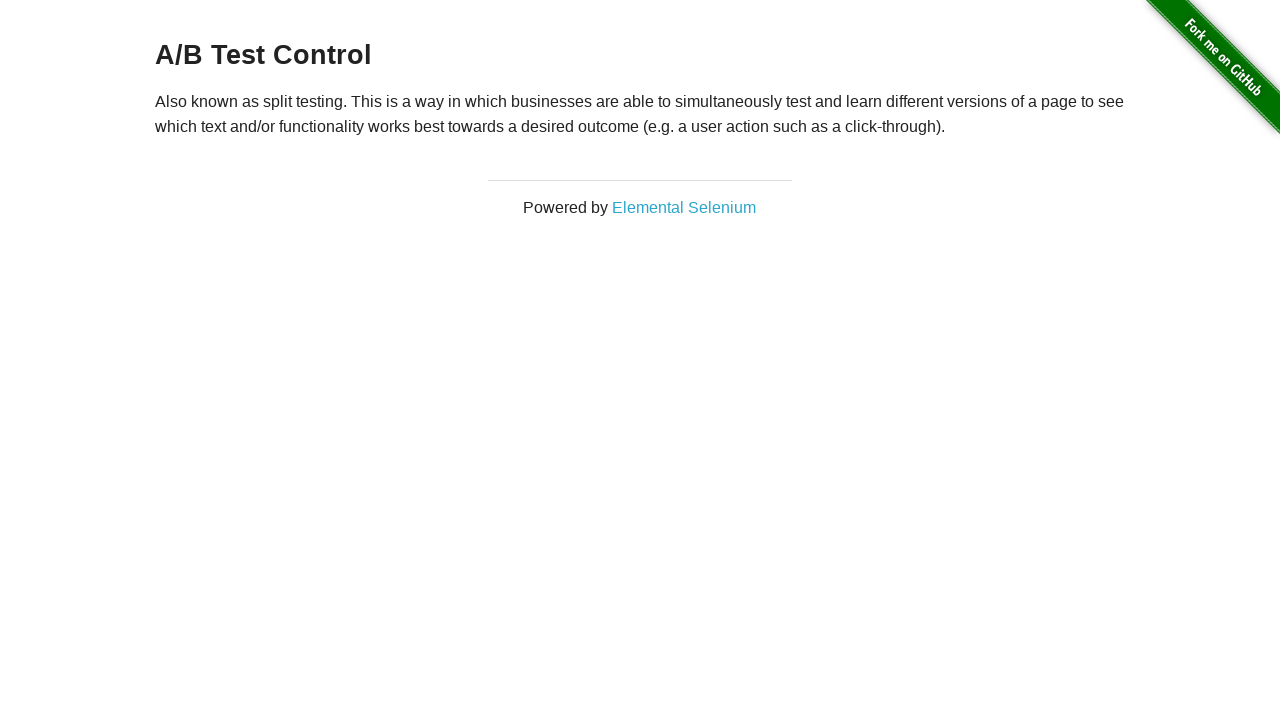

Retrieved heading text content
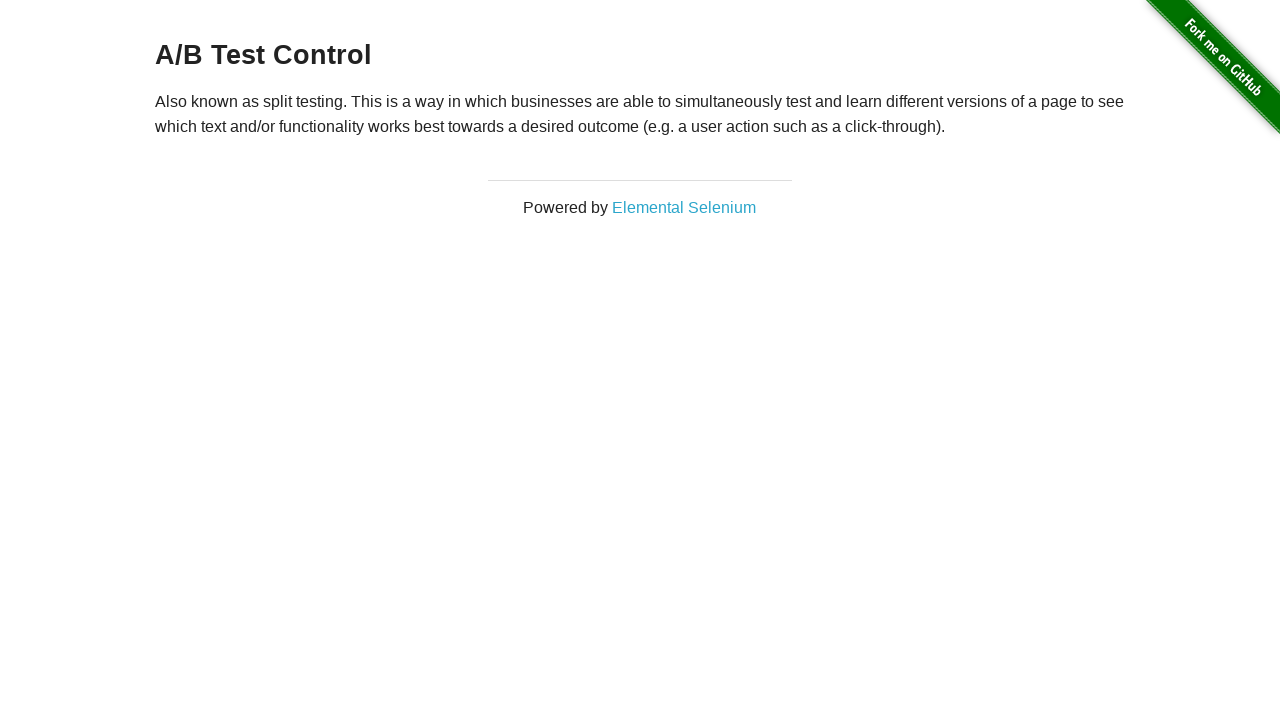

Verified initial heading shows A/B test variation: 'A/B Test Control'
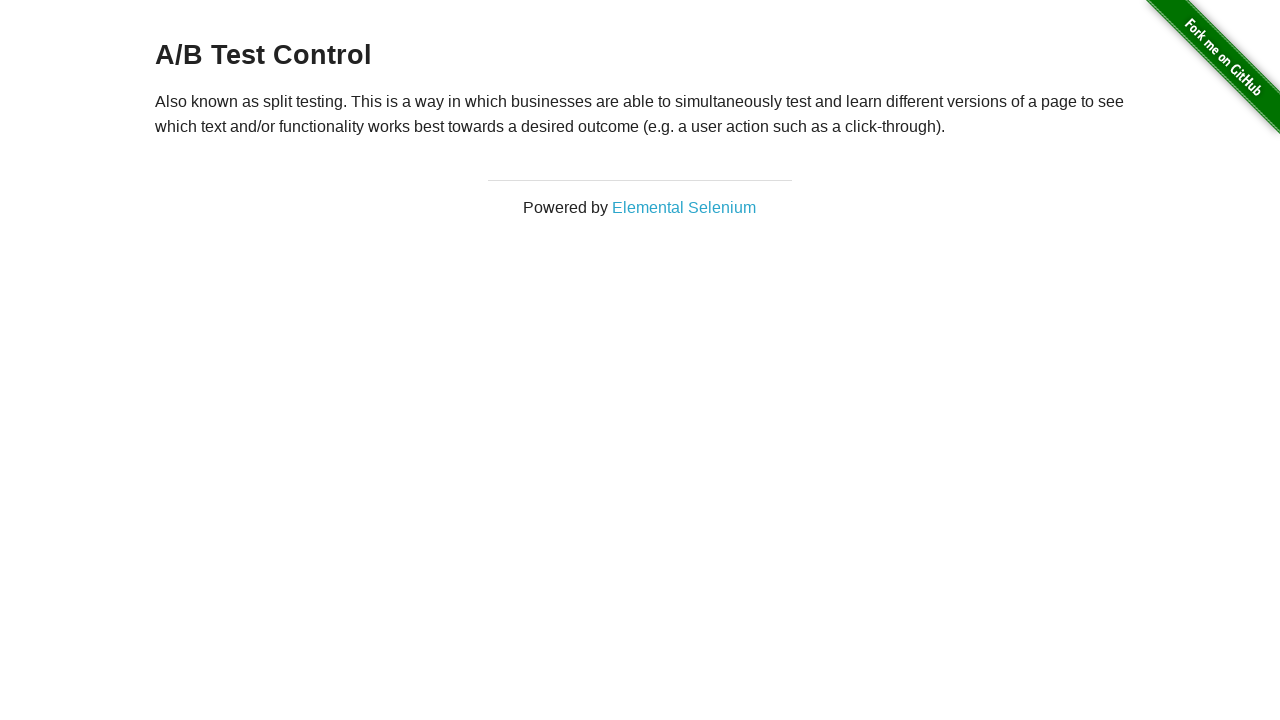

Added optimizelyOptOut cookie to context
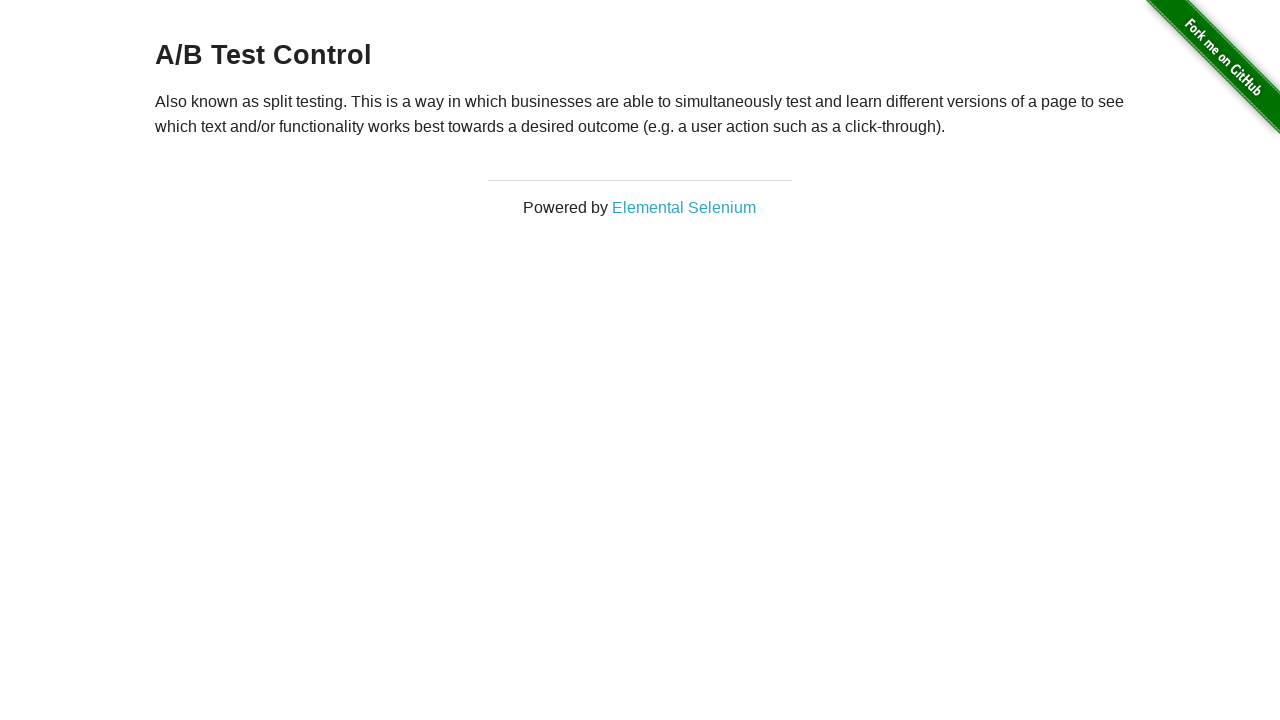

Reloaded page to apply opt-out cookie
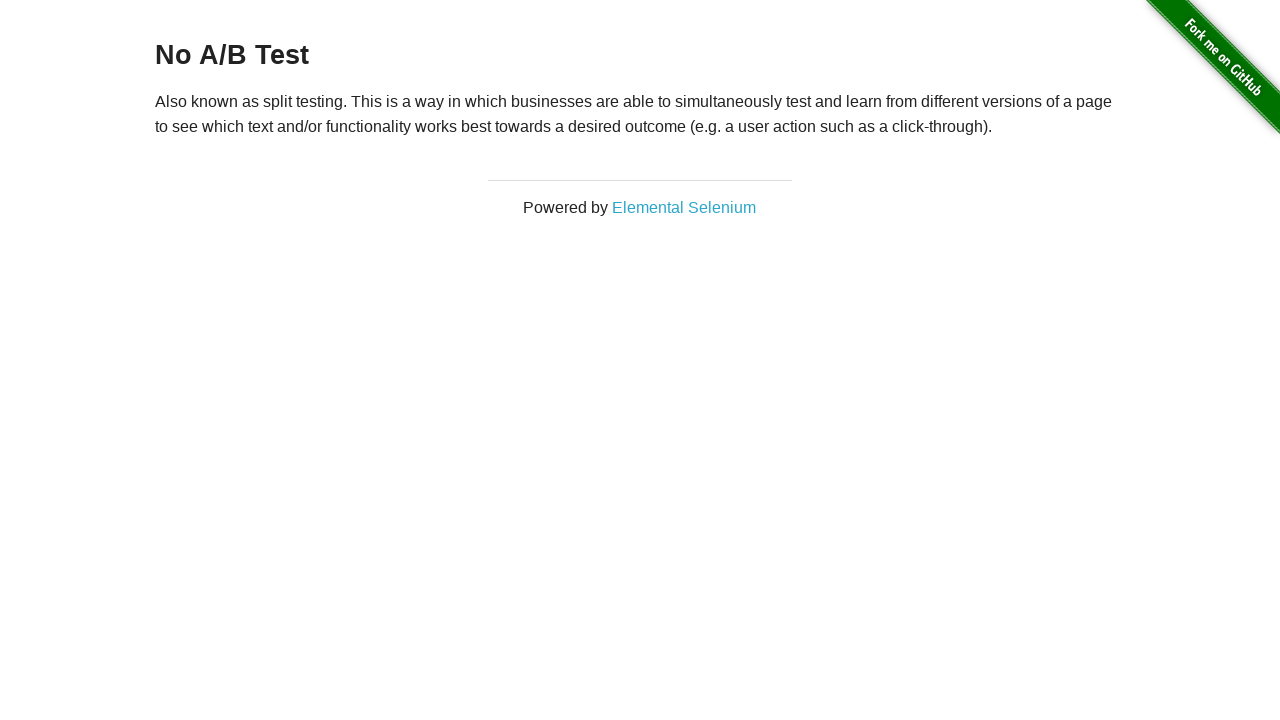

Retrieved heading text content after page reload
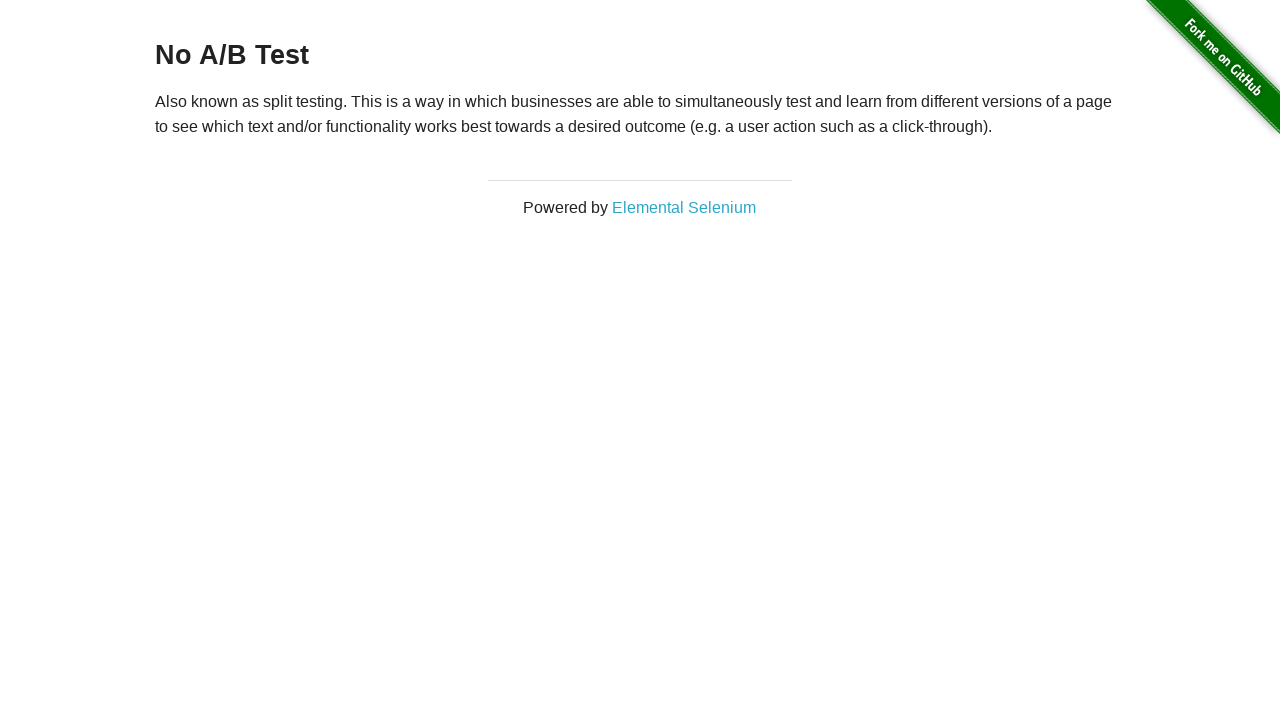

Verified heading now shows 'No A/B Test' after opting out
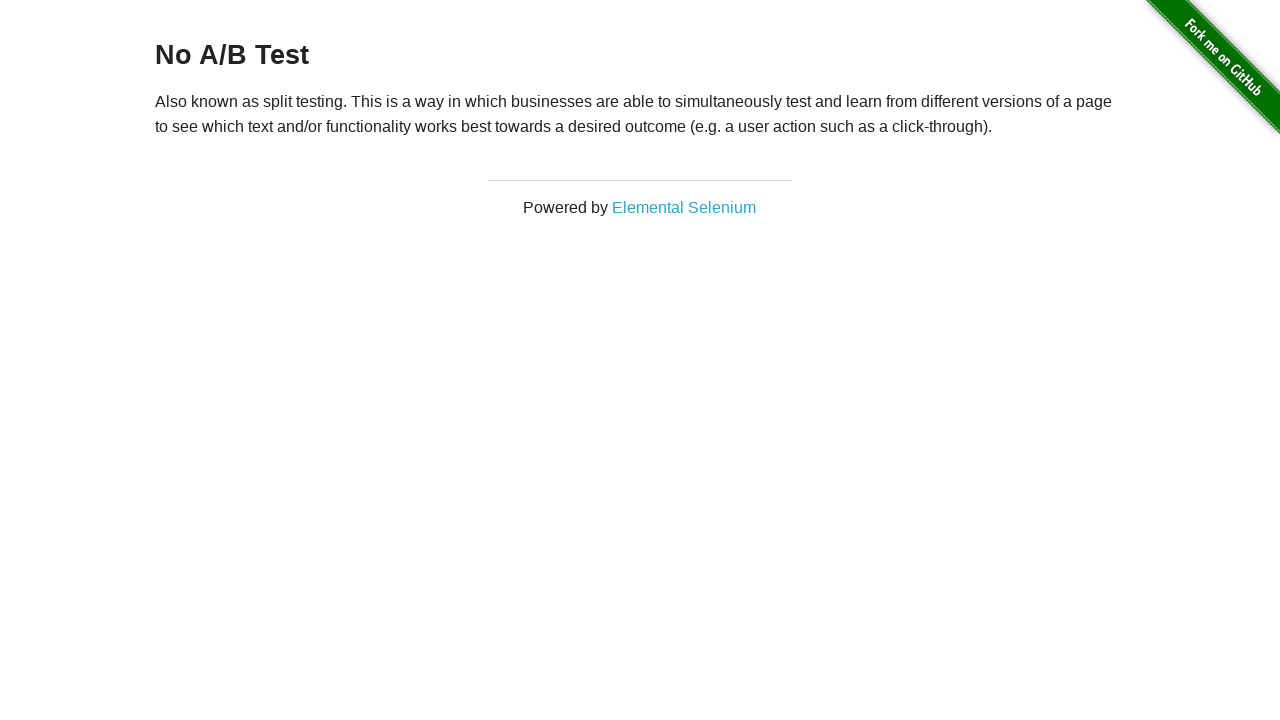

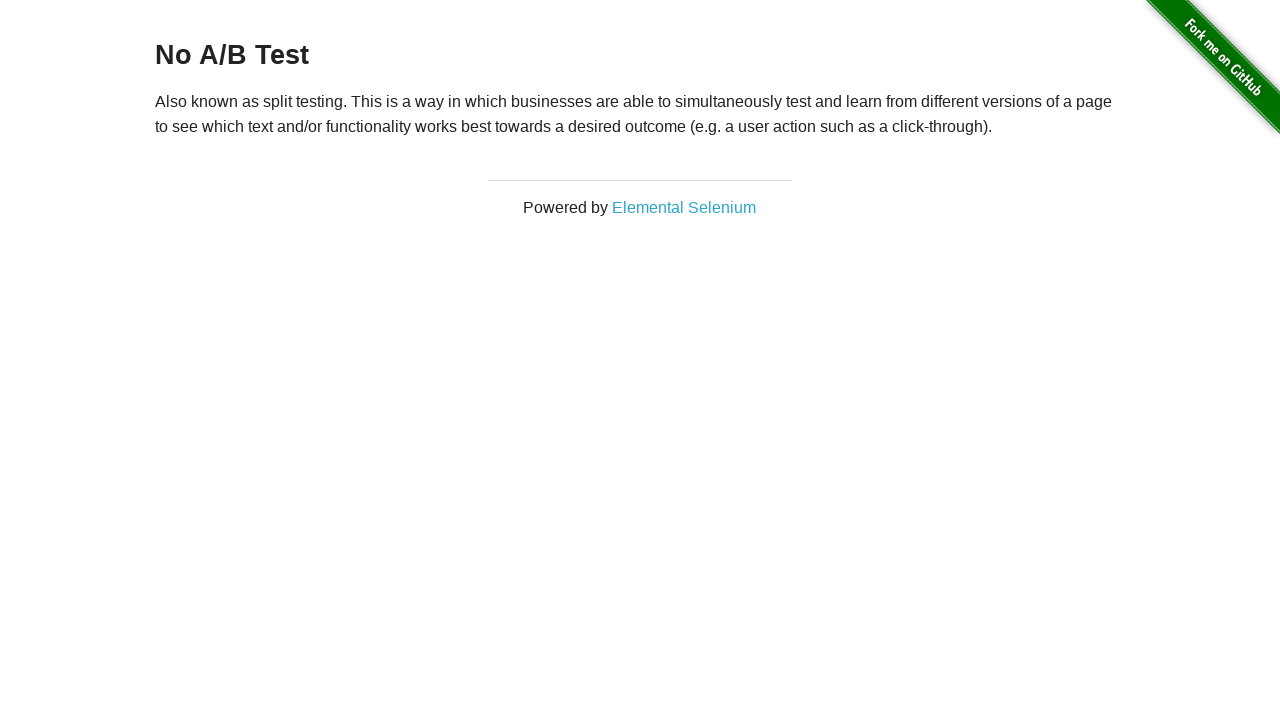